Fills in an email address in a newsletter subscription form and submits it

Starting URL: https://chadd.org/for-adults/overview/

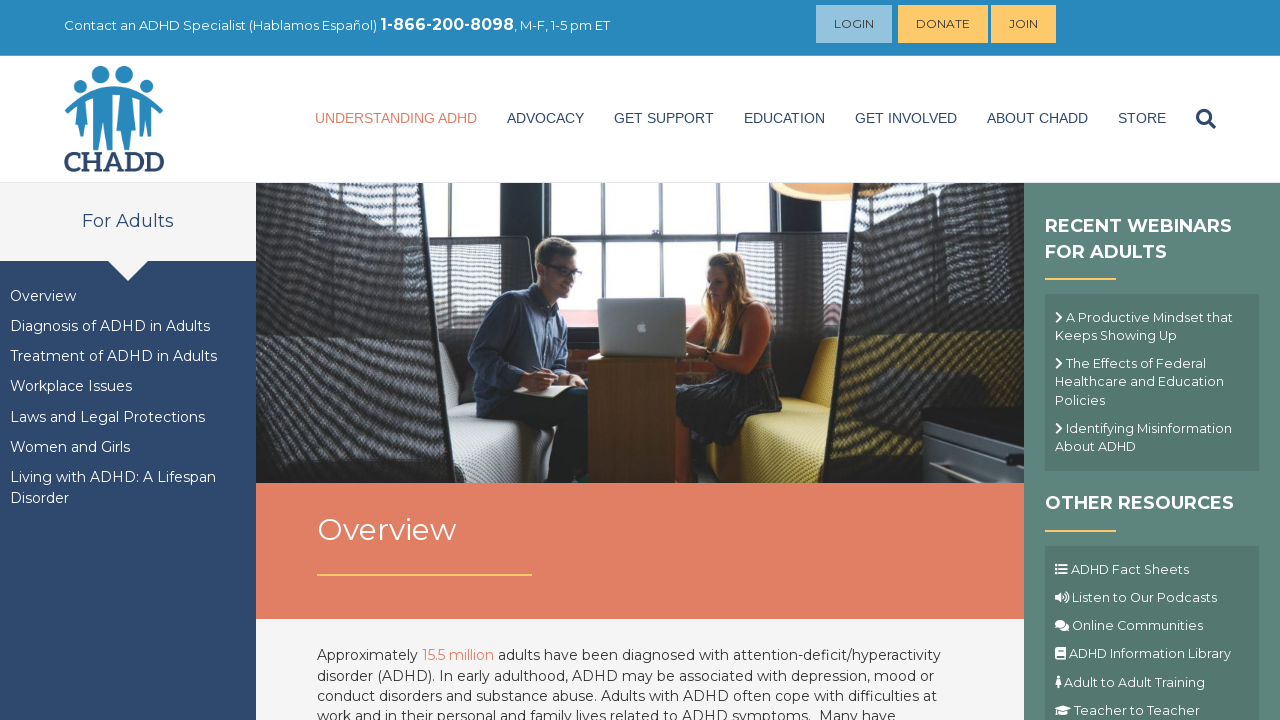

Filled email field with 'testuser7382@example.com' in newsletter subscription form on input[name='EMAIL']
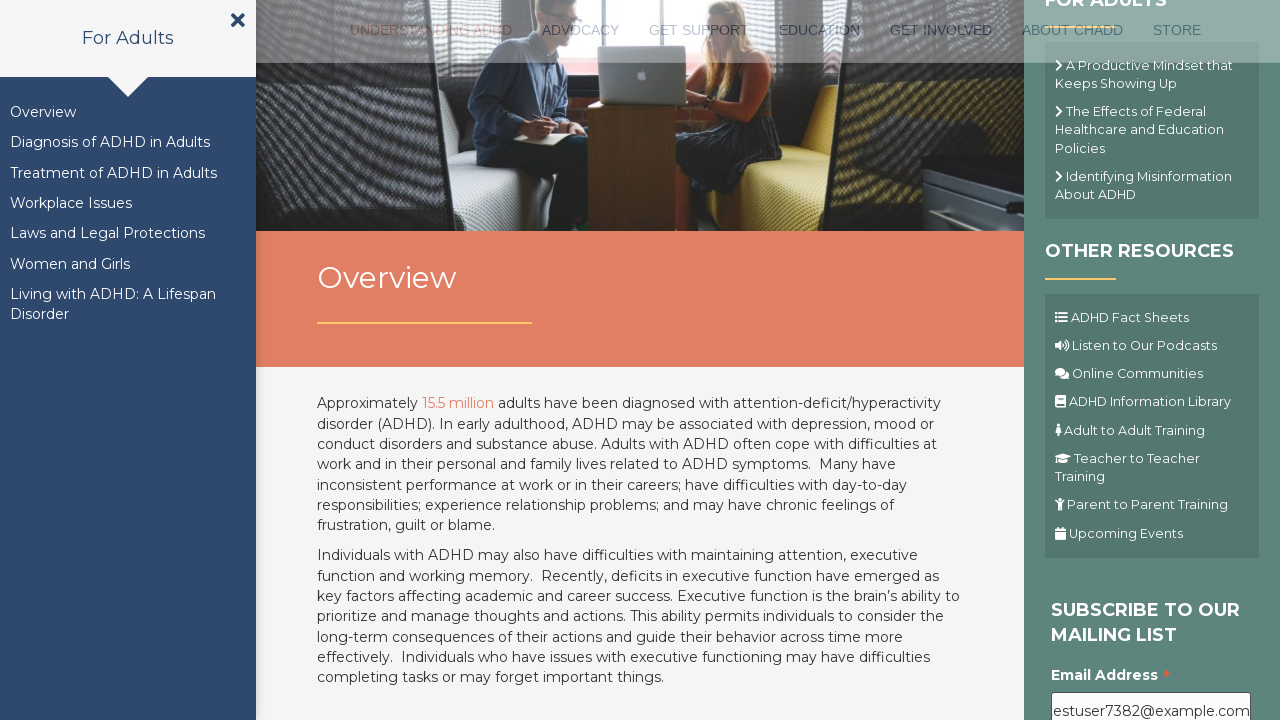

Clicked submit button to submit newsletter subscription form at (1111, 361) on .button
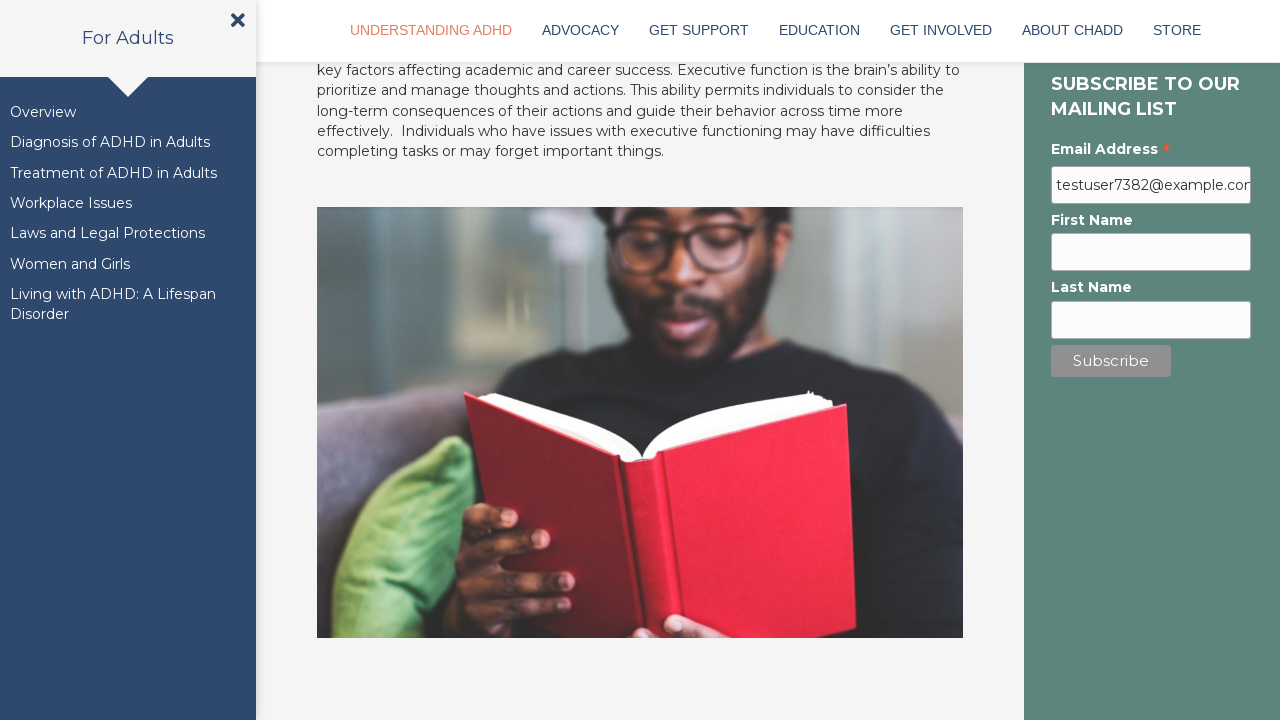

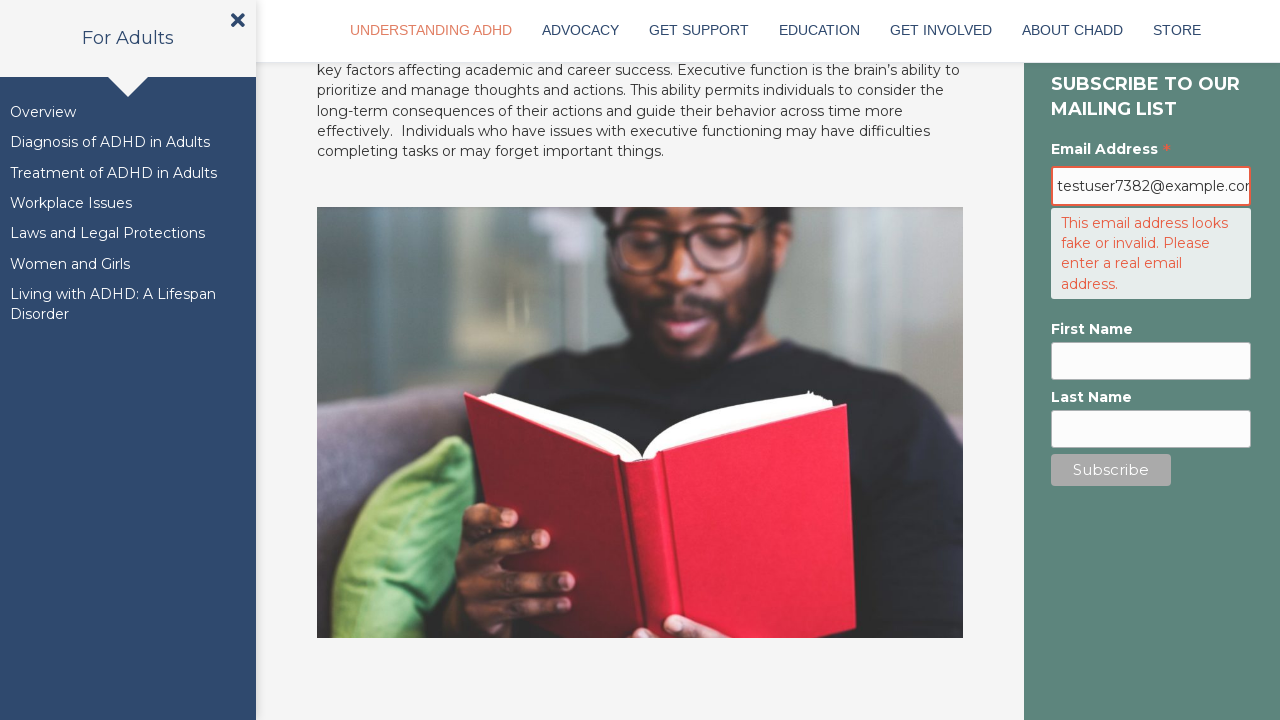